Tests the contact form functionality by filling in name, email, topic, and message fields, then submitting the form

Starting URL: https://www.webmanajemen.com/contact/

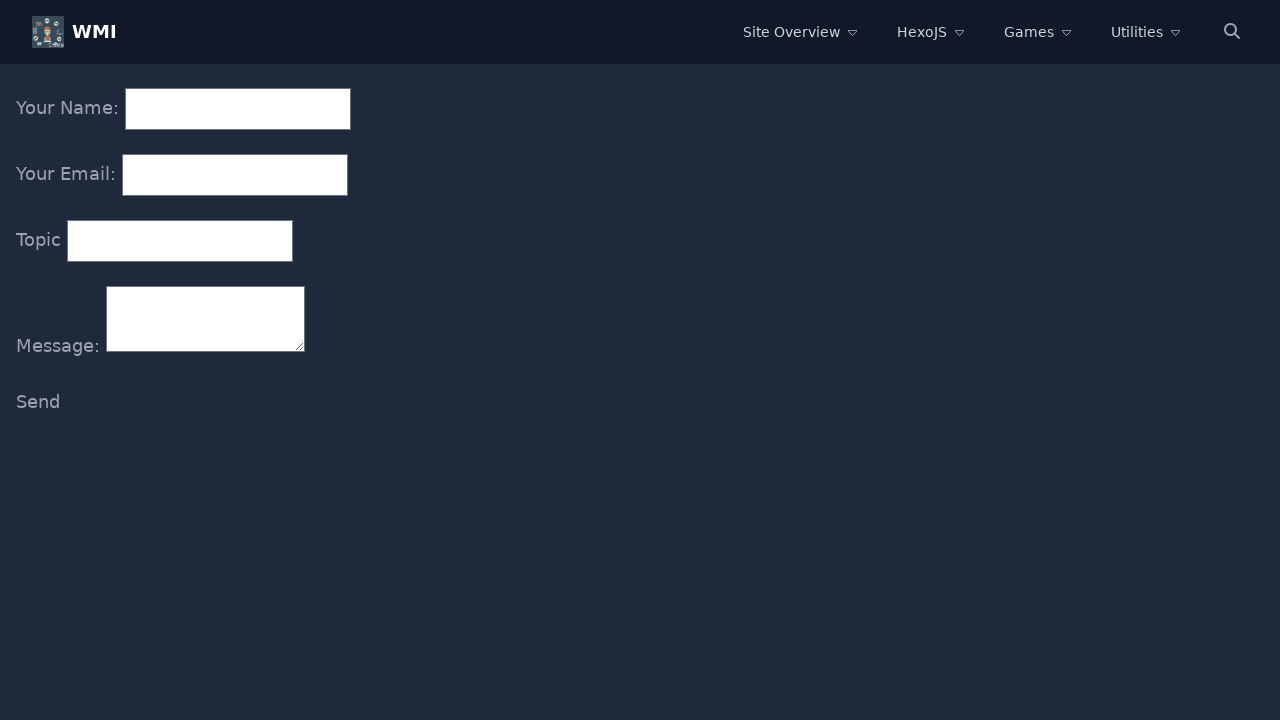

Filled name field with 'John Thompson' on input[name='name']
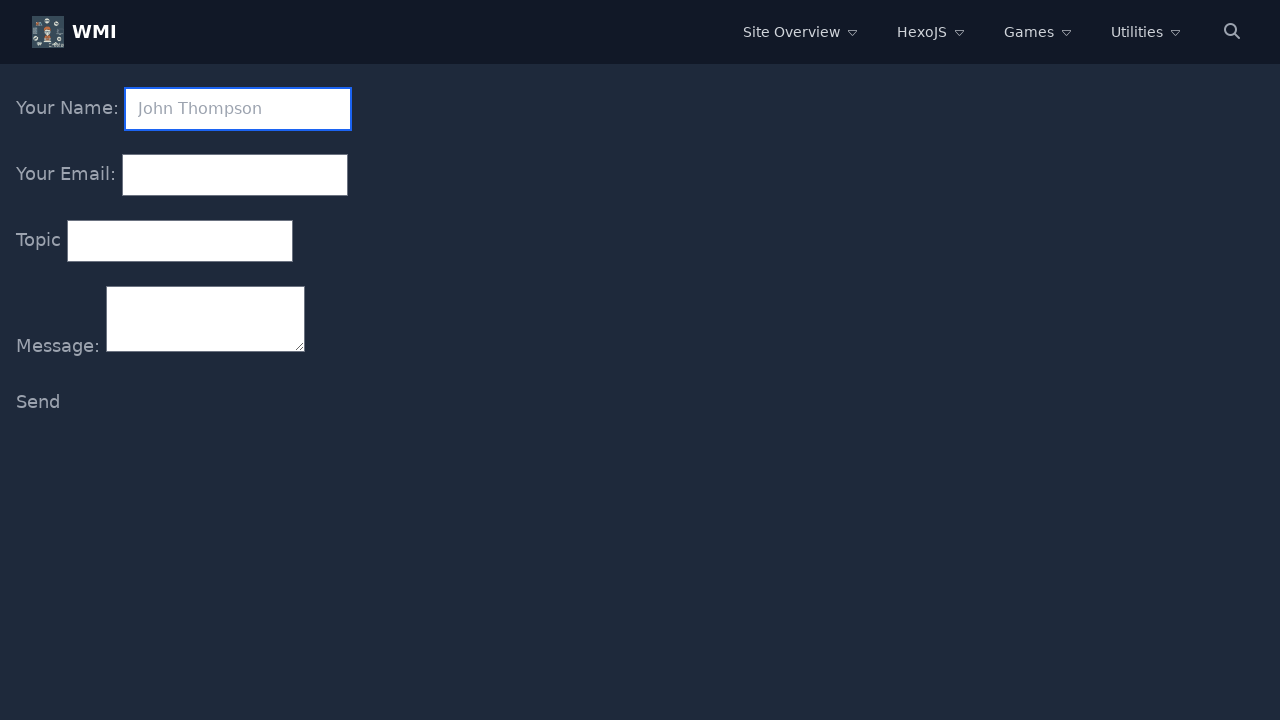

Filled email field with 'john.thompson@testmail.com' on input[name='email']
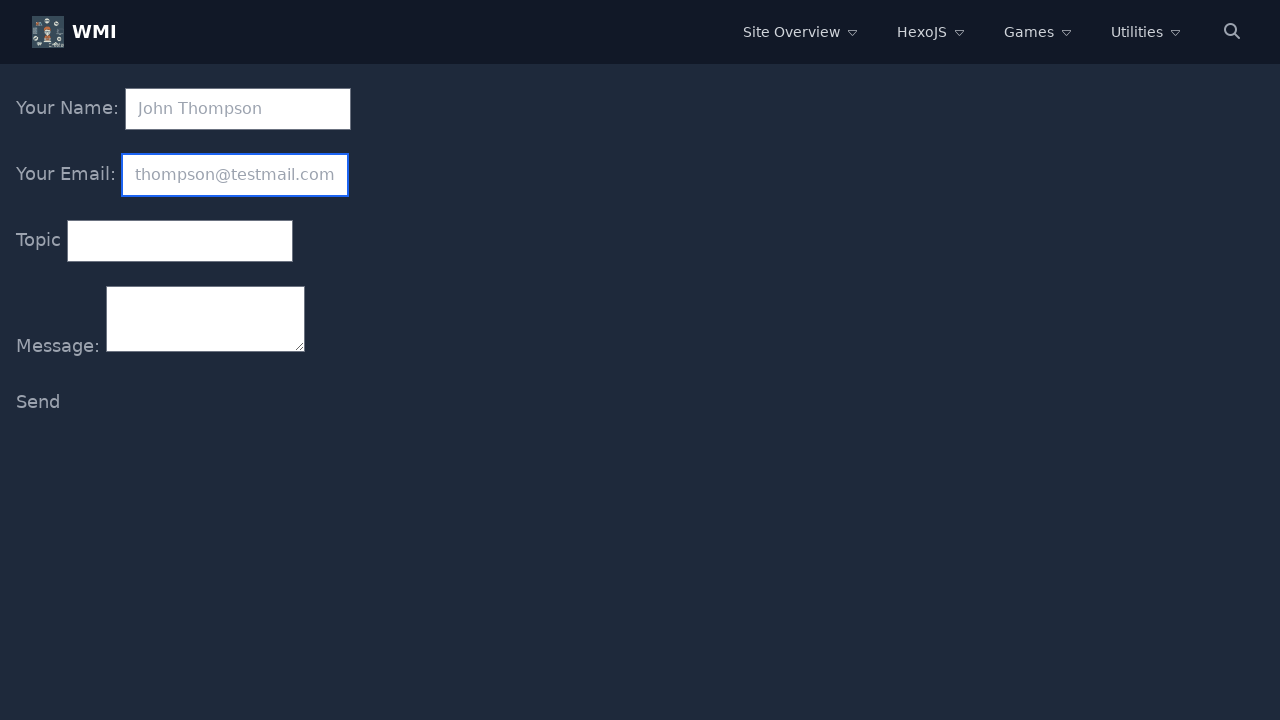

Filled topic field with 'Website Inquiry' on input[name='topic']
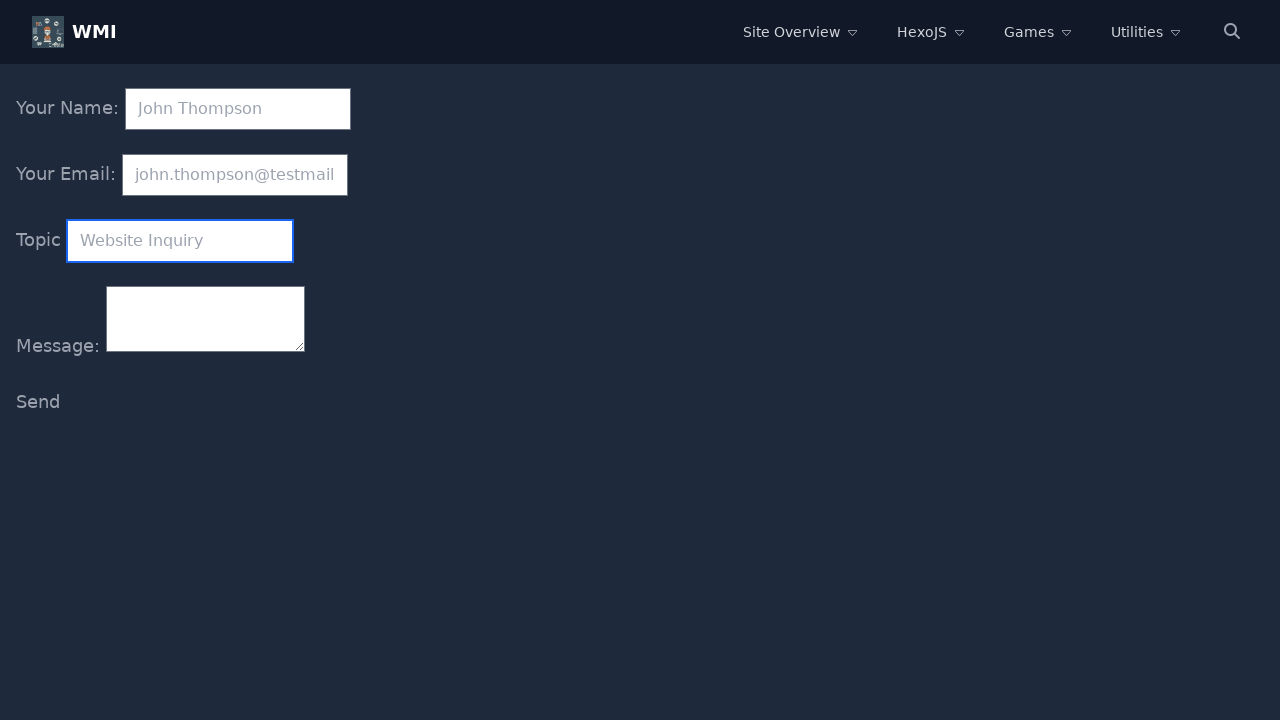

Filled message field with inquiry text on textarea[name='message']
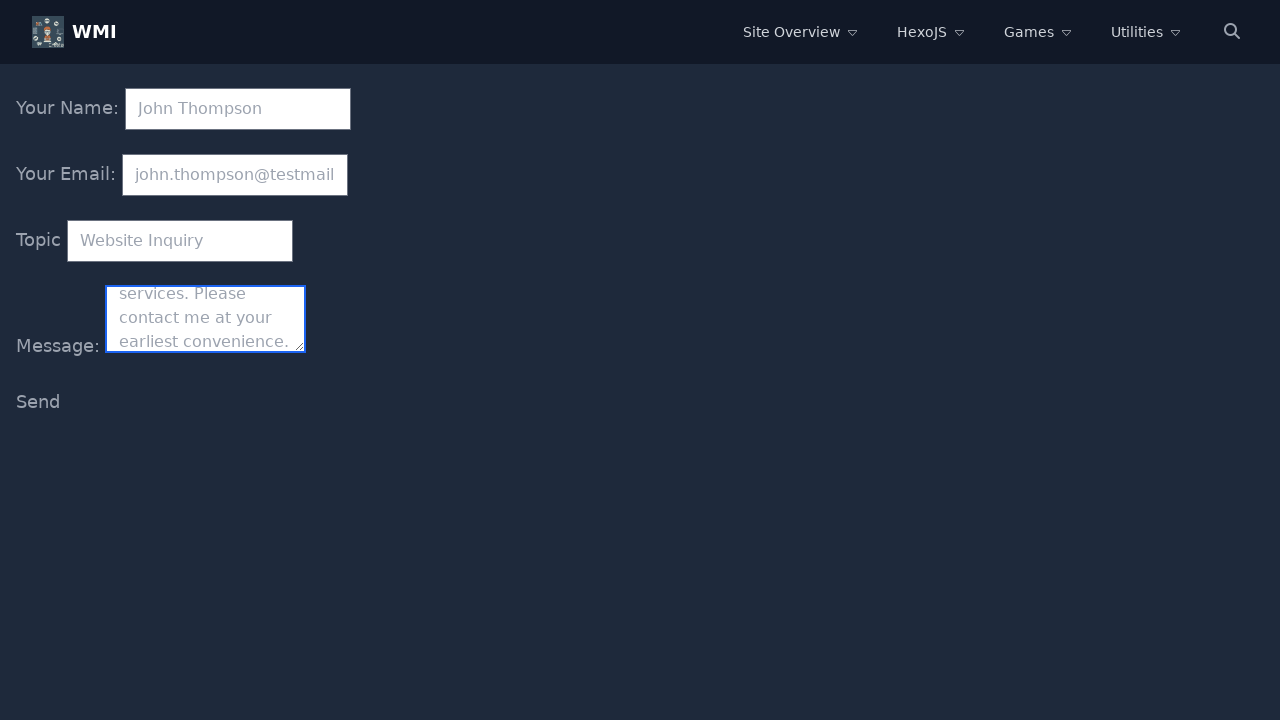

Clicked submit button to send contact form at (38, 402) on button[type='submit']
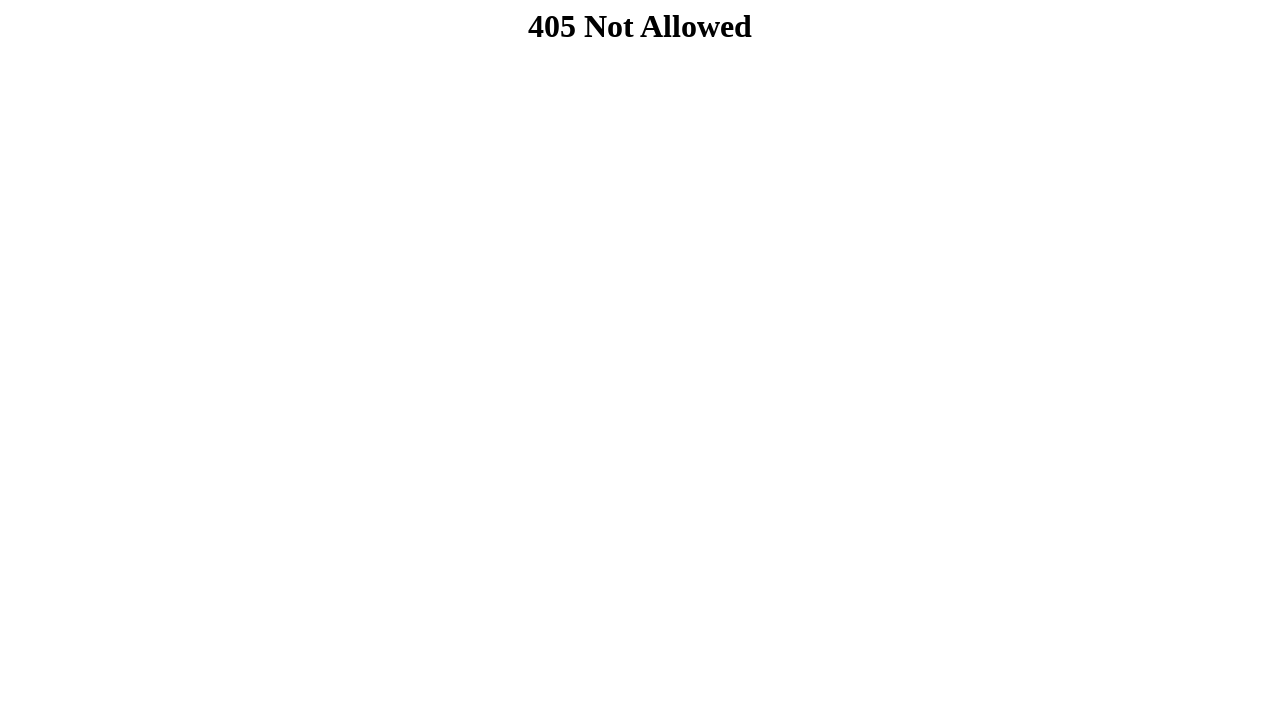

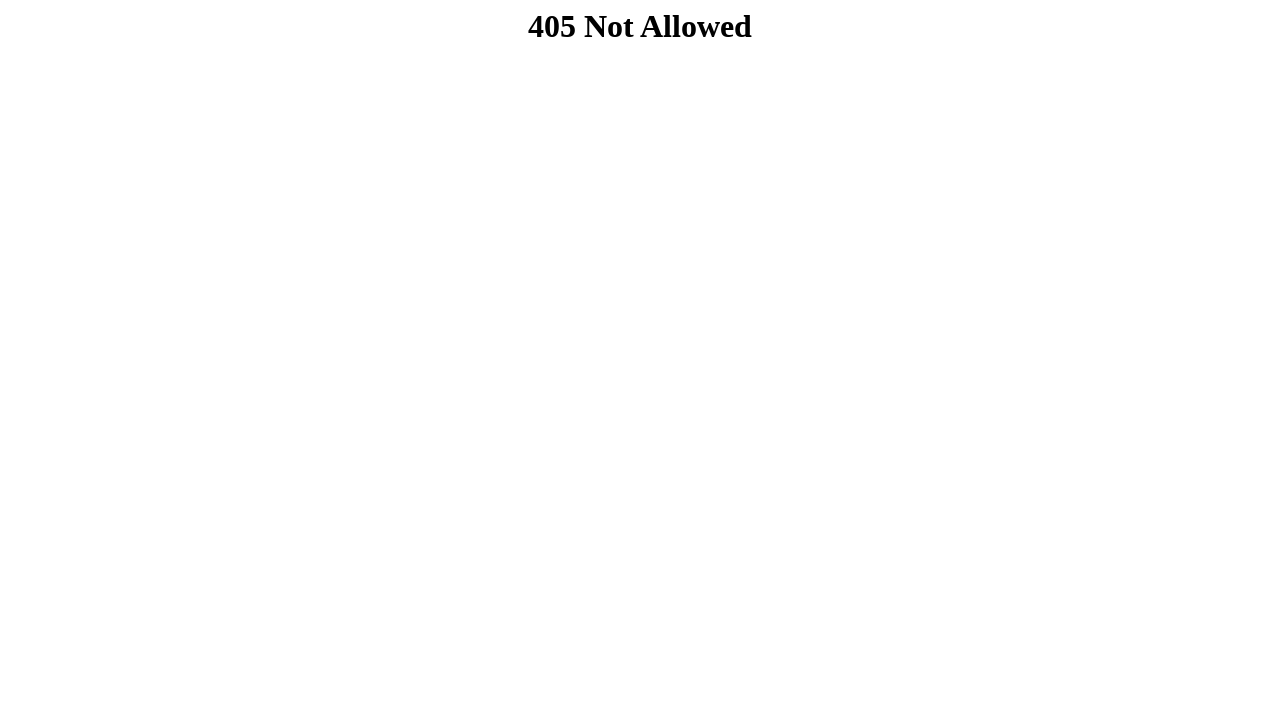